Tests jQuery UI drag and drop functionality by switching to an iframe and performing a drag and drop operation between two elements

Starting URL: https://jqueryui.com/droppable/

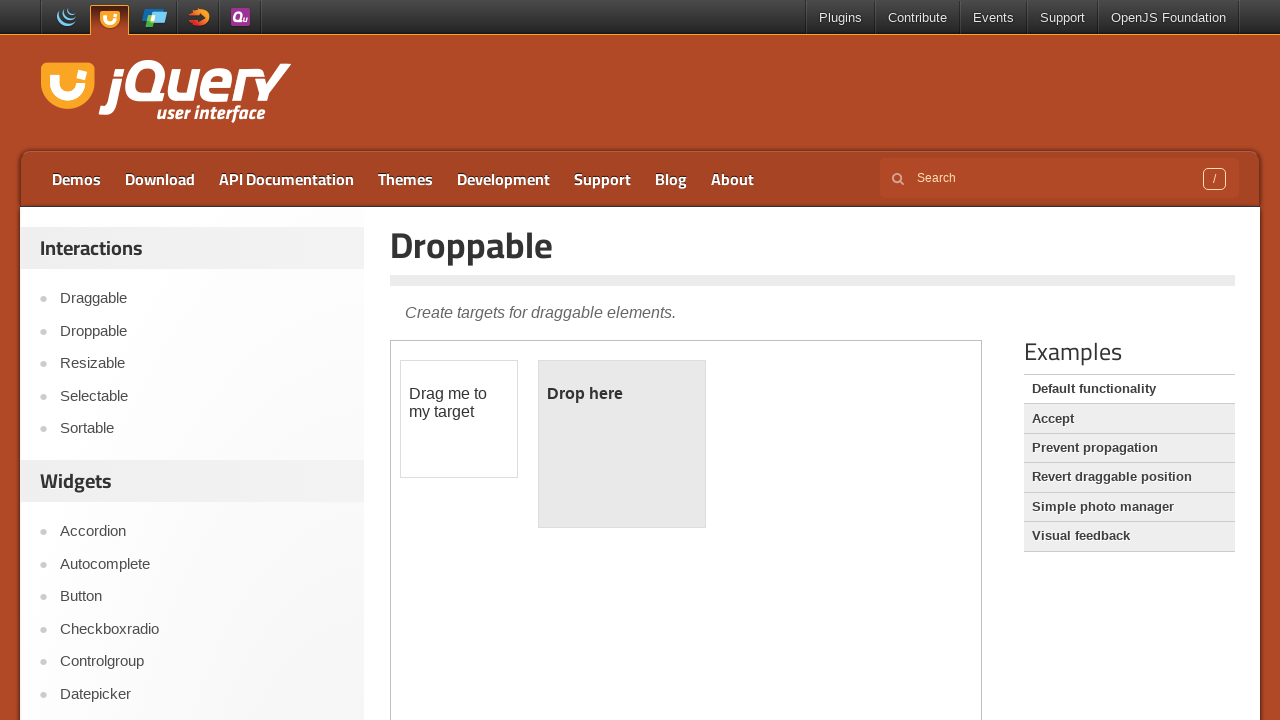

Located the demo iframe containing jQuery UI droppable elements
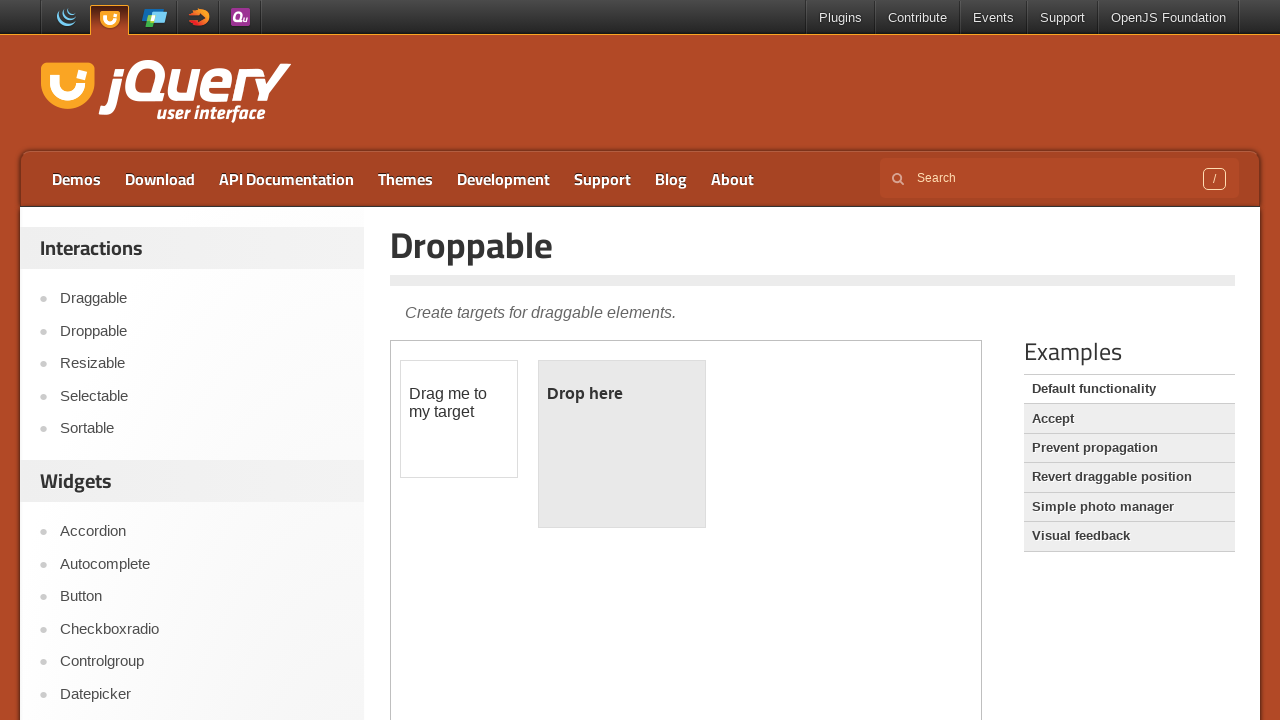

Located the draggable source element within the iframe
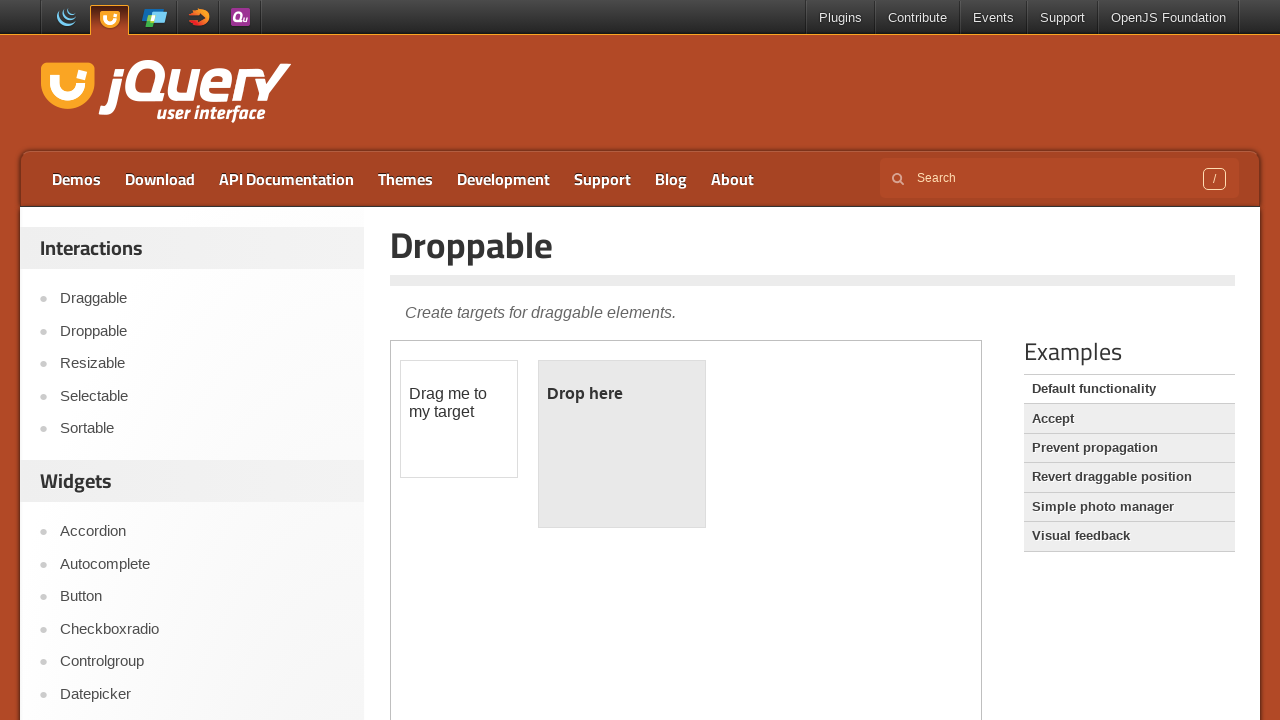

Located the droppable target element within the iframe
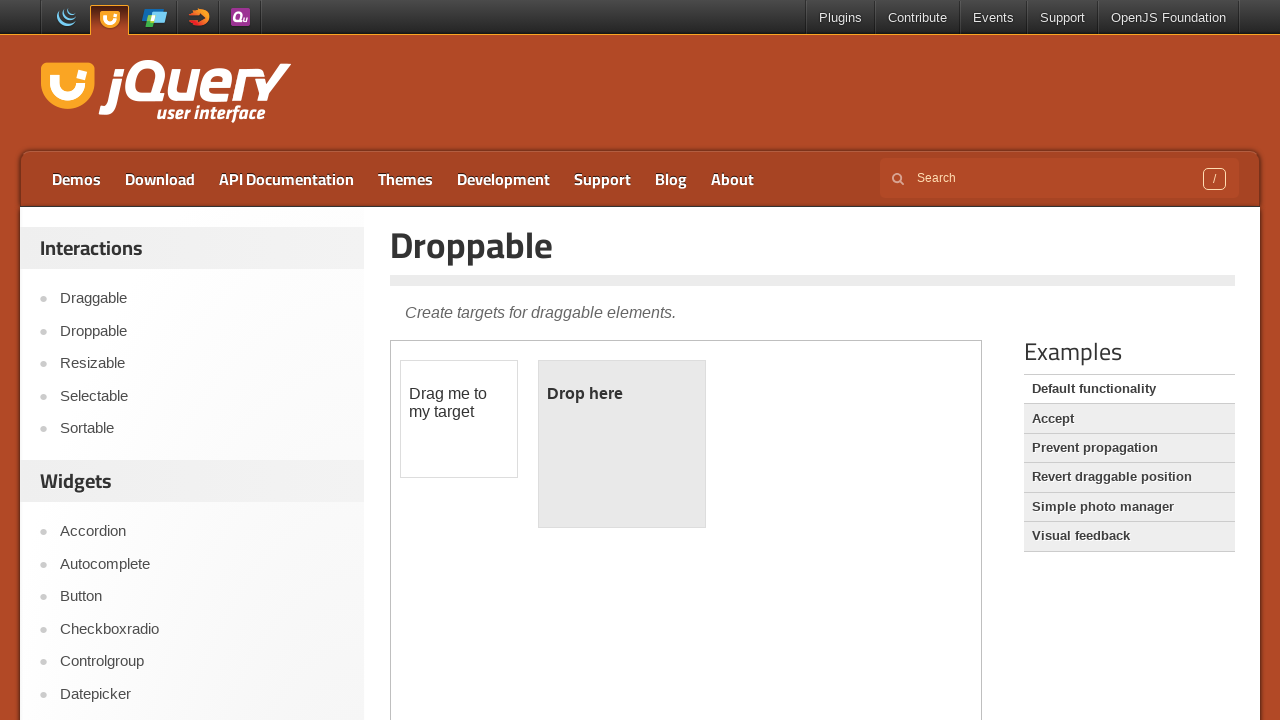

Performed drag and drop operation from source element to target element at (622, 444)
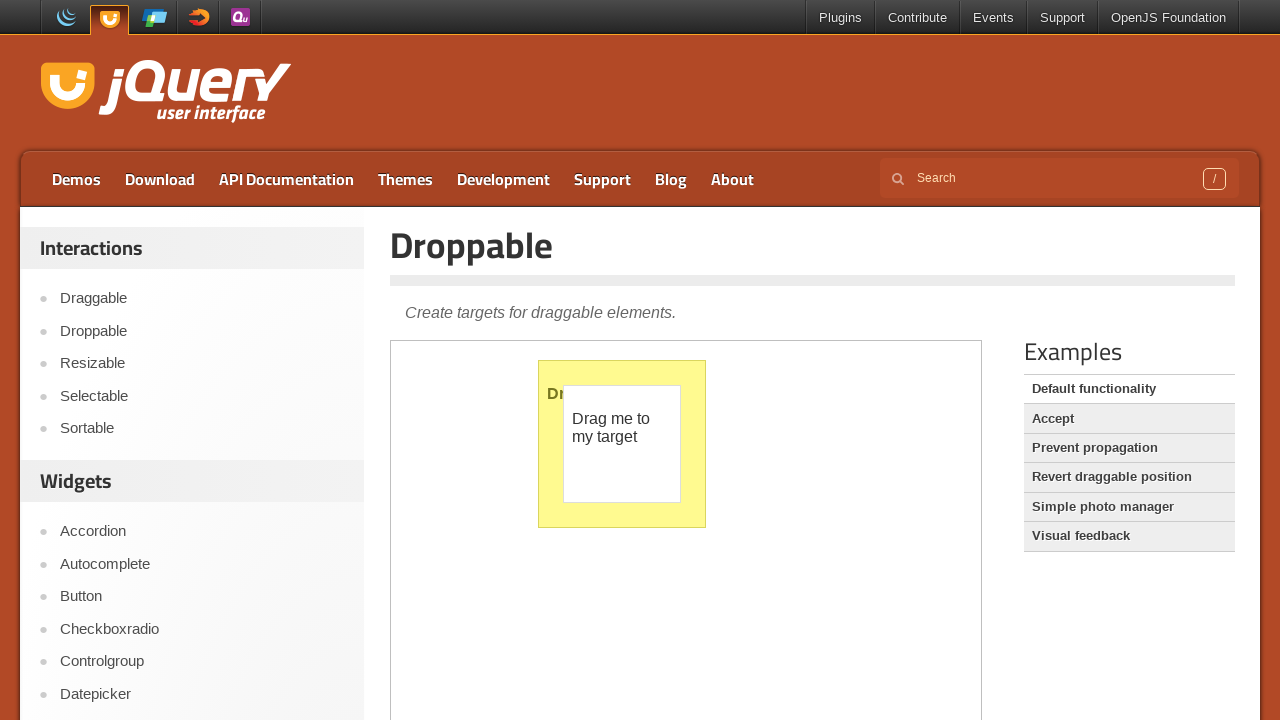

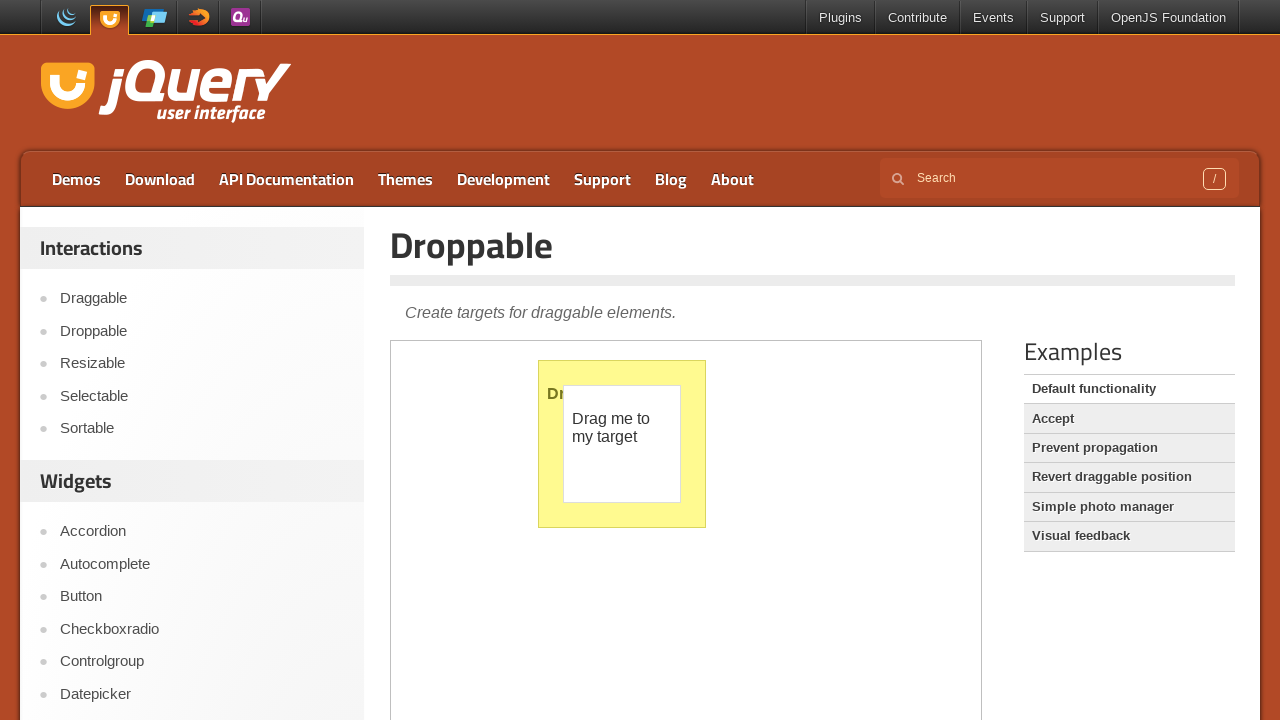